Tests Actions class functionality by filling the firstname field on a registration form and clicking the "Forgotten Password" link to navigate away.

Starting URL: https://naveenautomationlabs.com/opencart/index.php?route=account/register

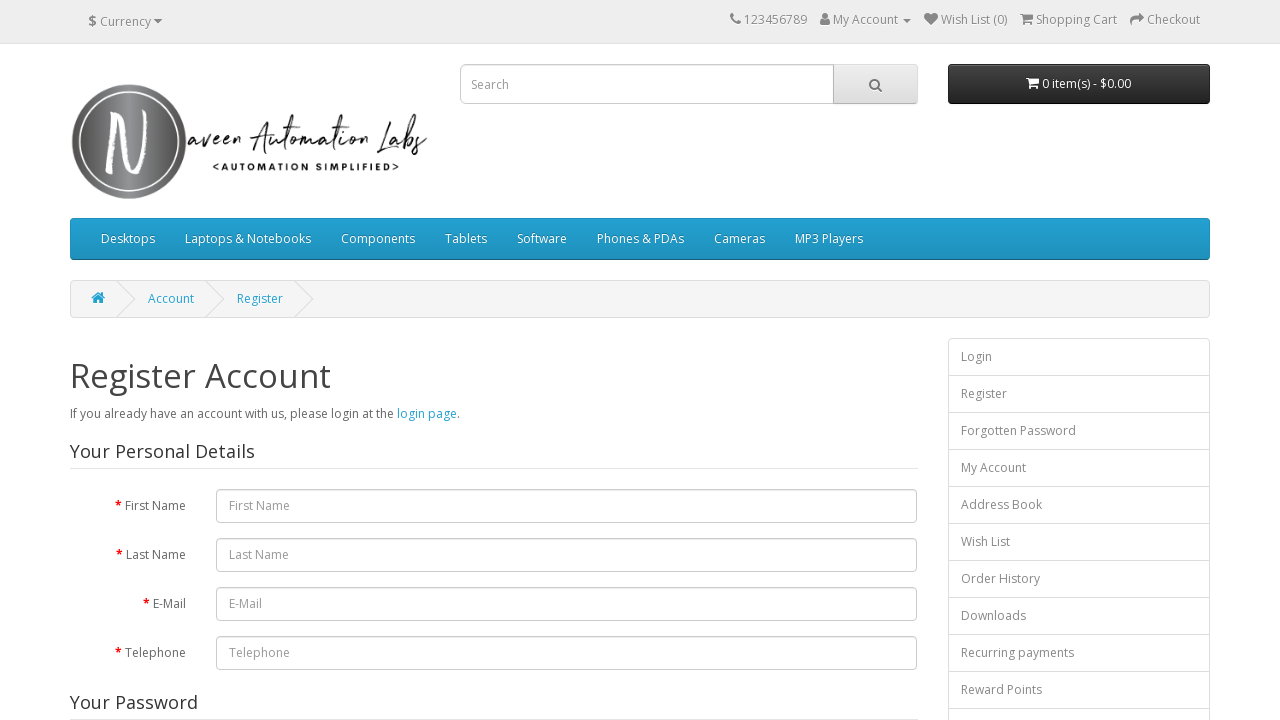

Filled firstname field with 'ggchow' on #input-firstname
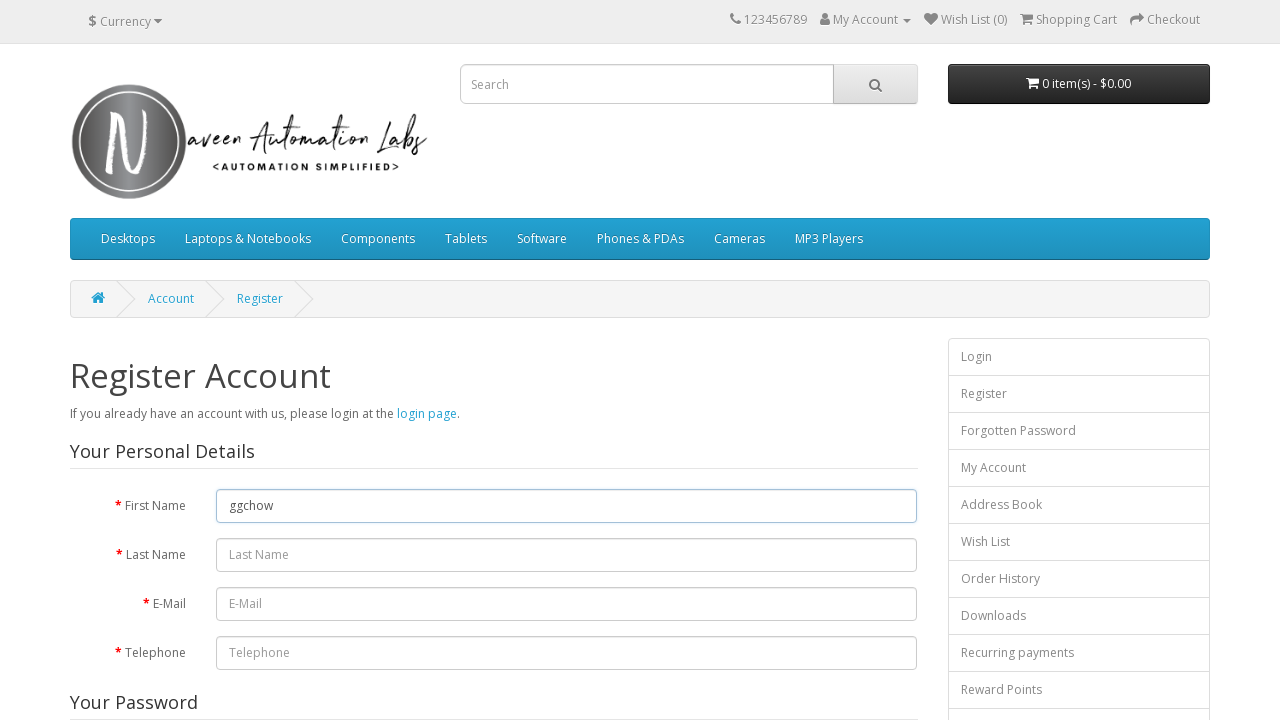

Clicked 'Forgotten Password' link to navigate away at (1079, 431) on text=Forgotten Password
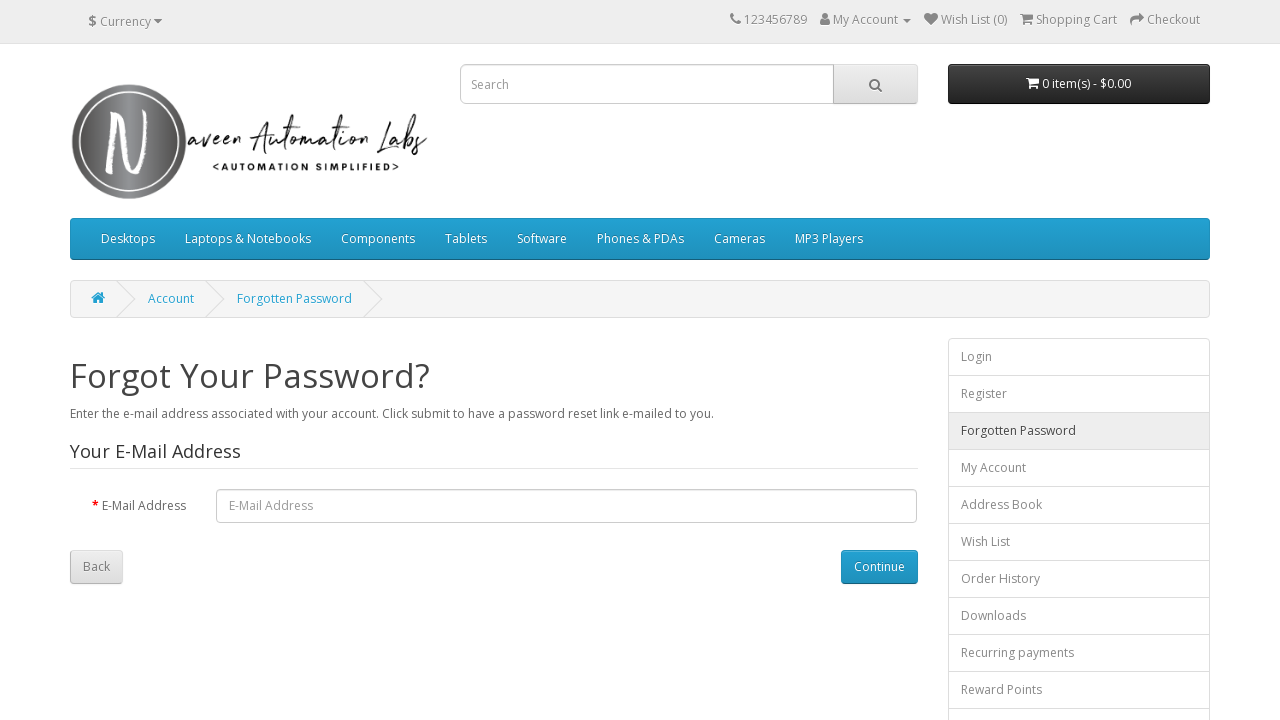

Navigation completed and page loaded
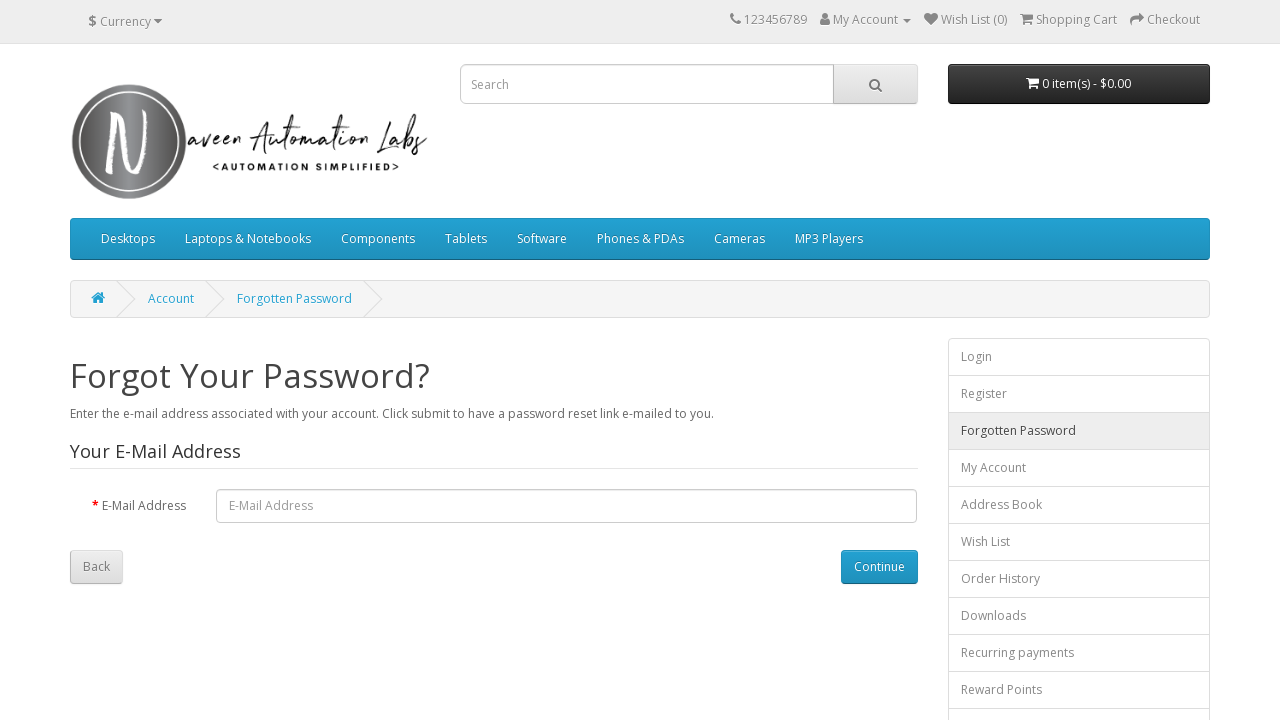

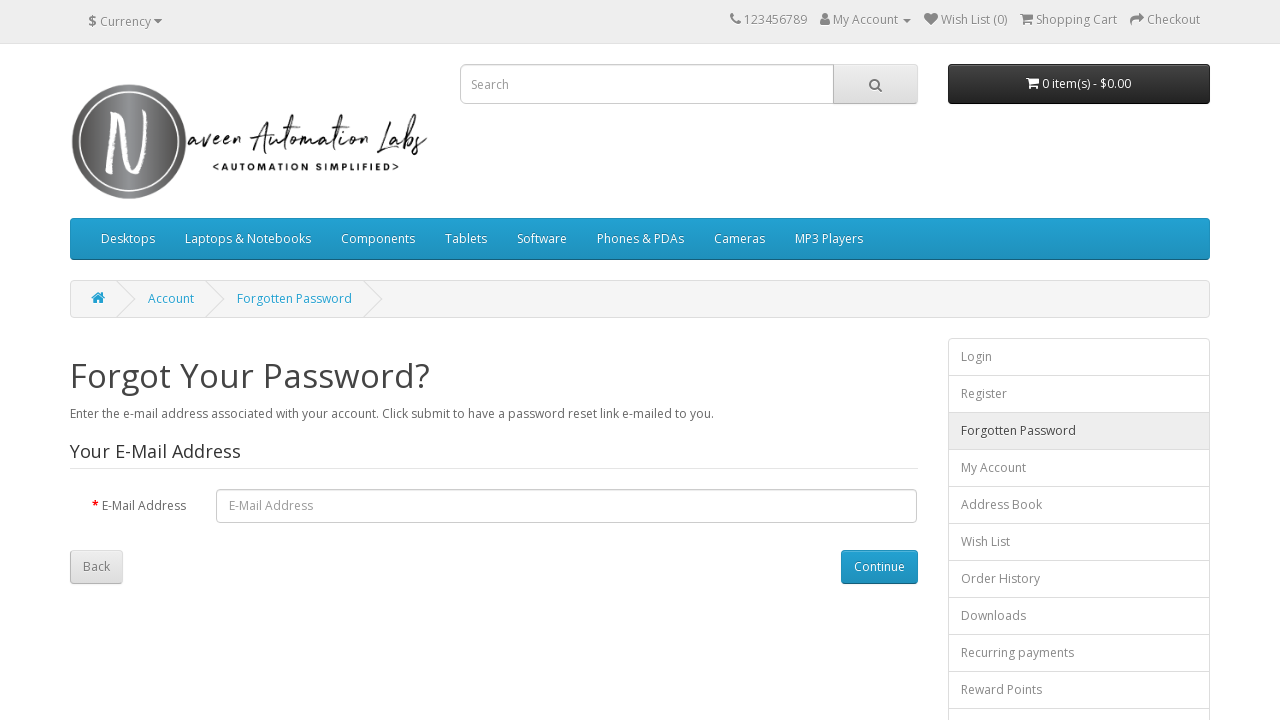